Tests radio button selection by finding all radio buttons with name='lang' and clicking the one with value 'RUBY'

Starting URL: http://seleniumpractise.blogspot.in/2016/08/how-to-automate-radio-button-in.html

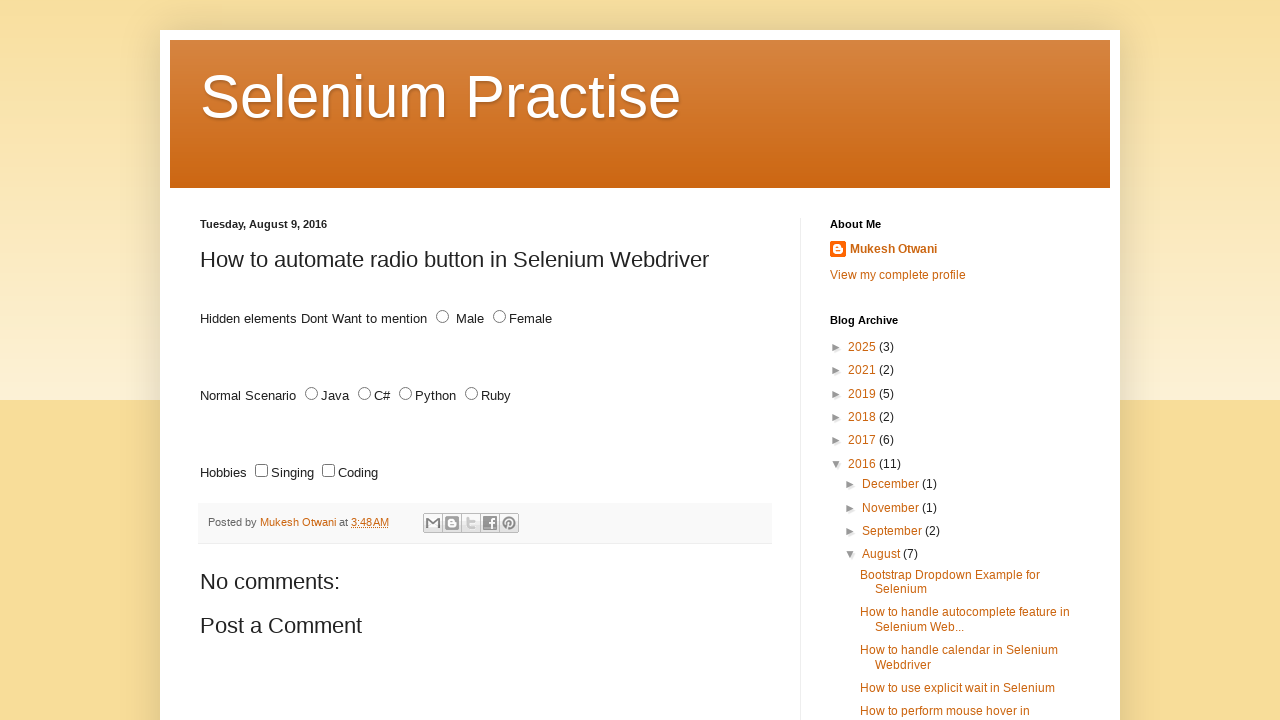

Navigated to radio button test page
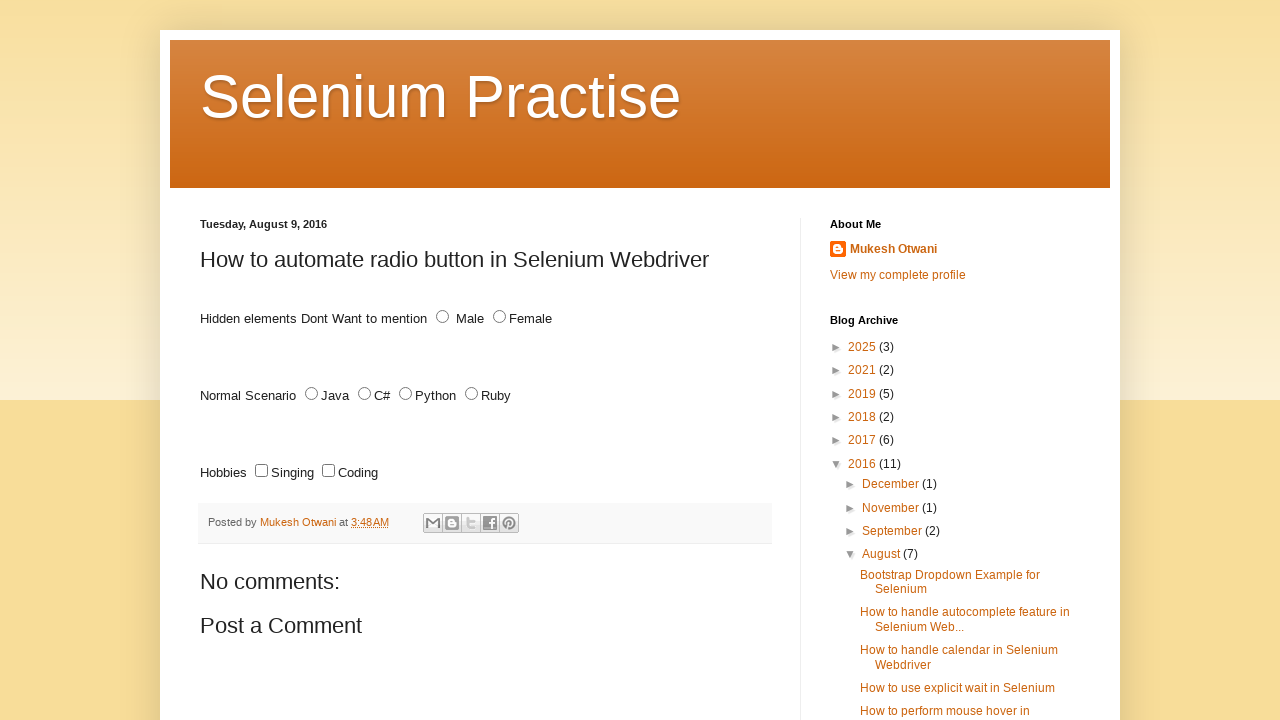

Found all radio buttons with name='lang'
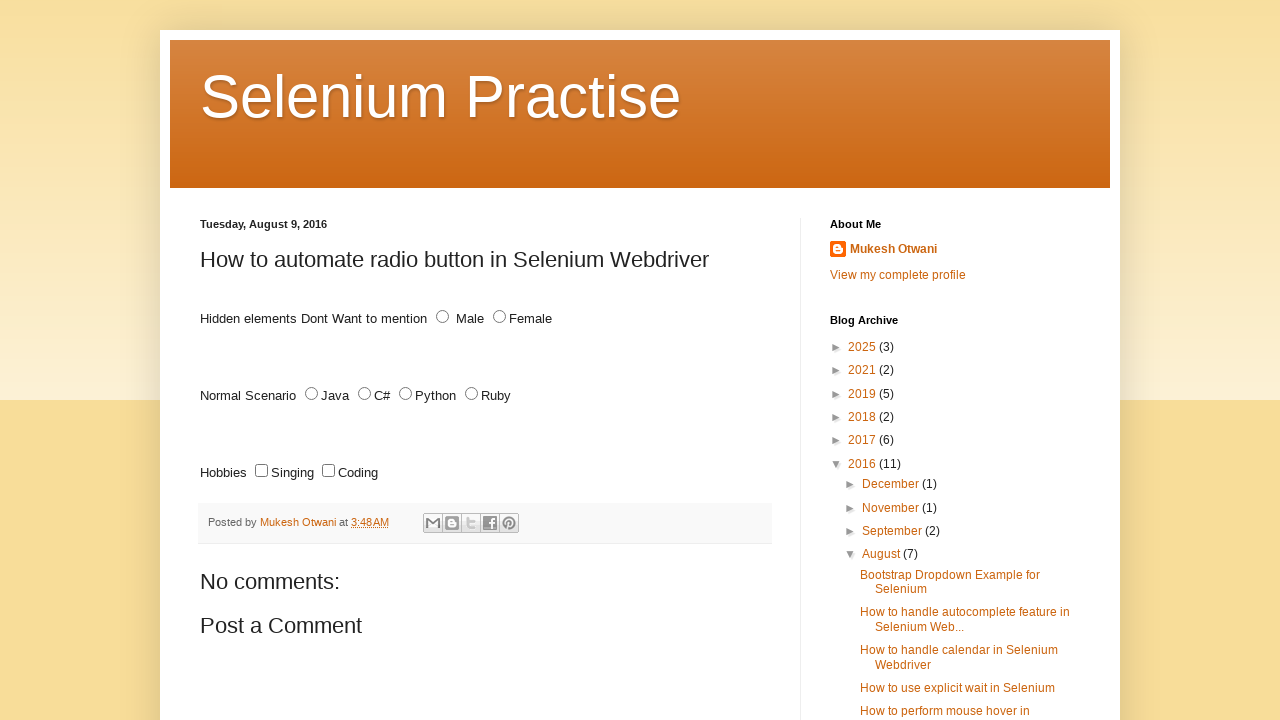

Retrieved radio button value attribute: 'JAVA'
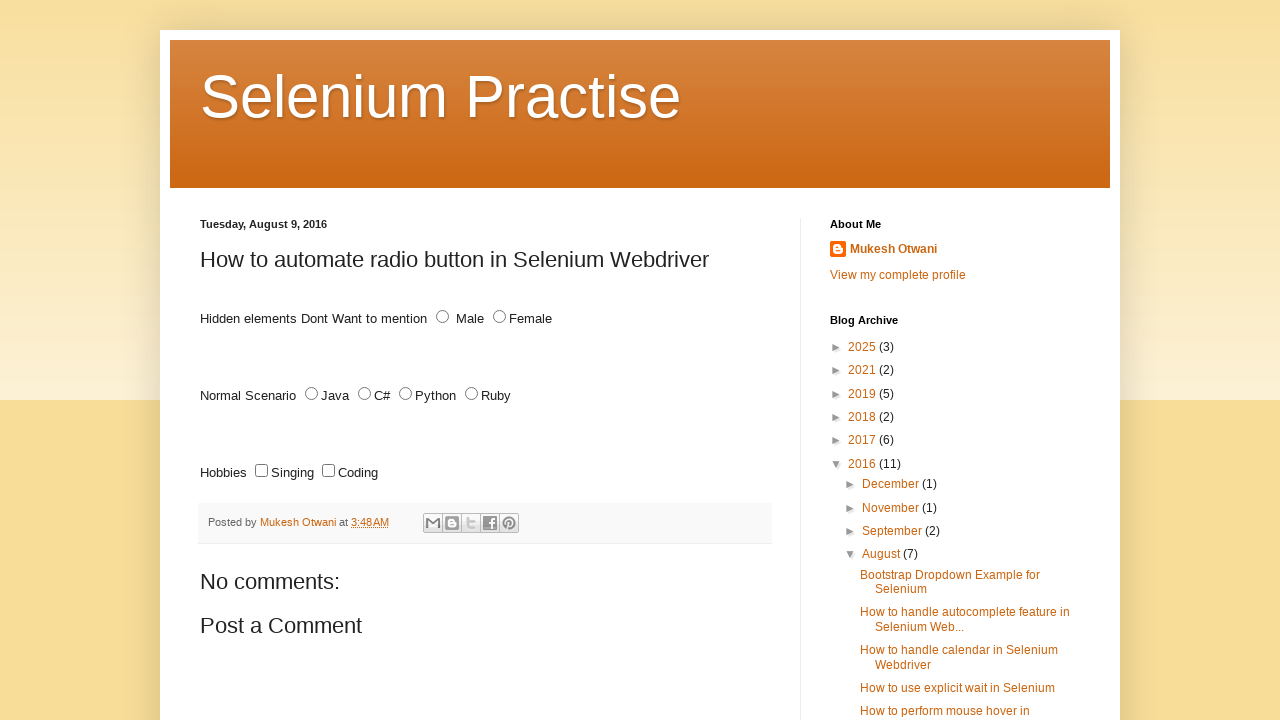

Retrieved radio button value attribute: 'C#'
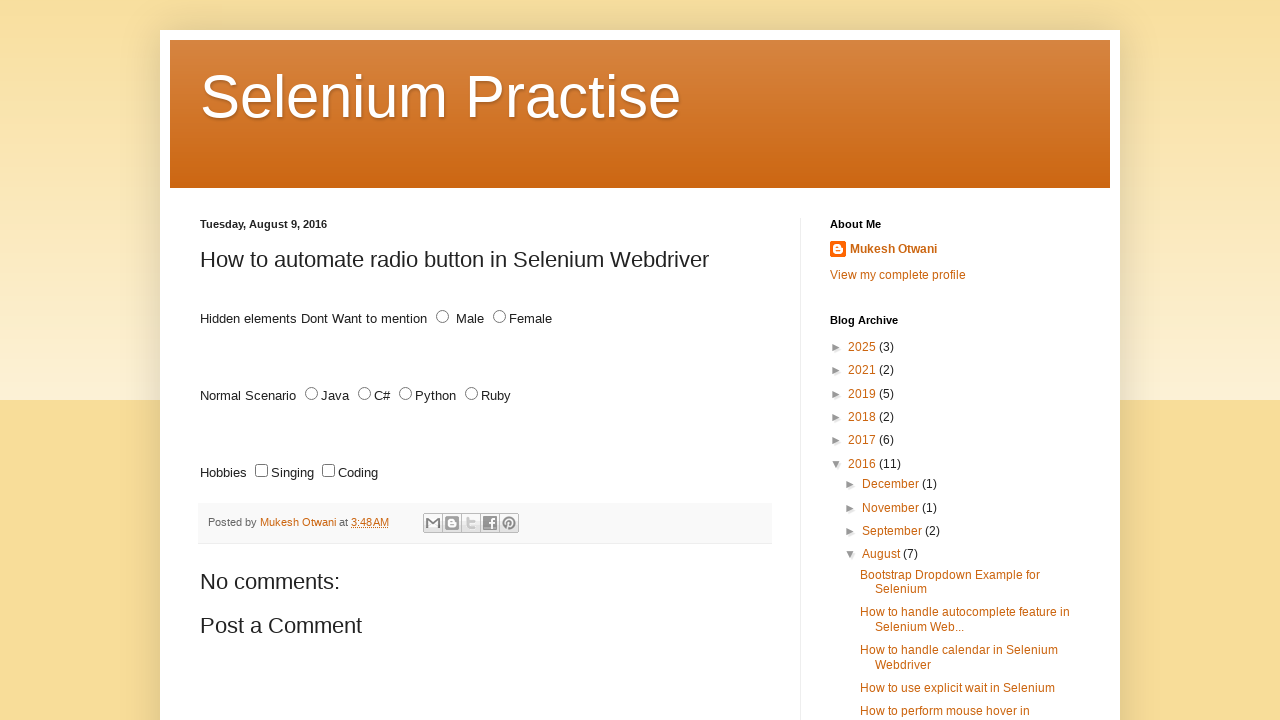

Retrieved radio button value attribute: 'PYTHON'
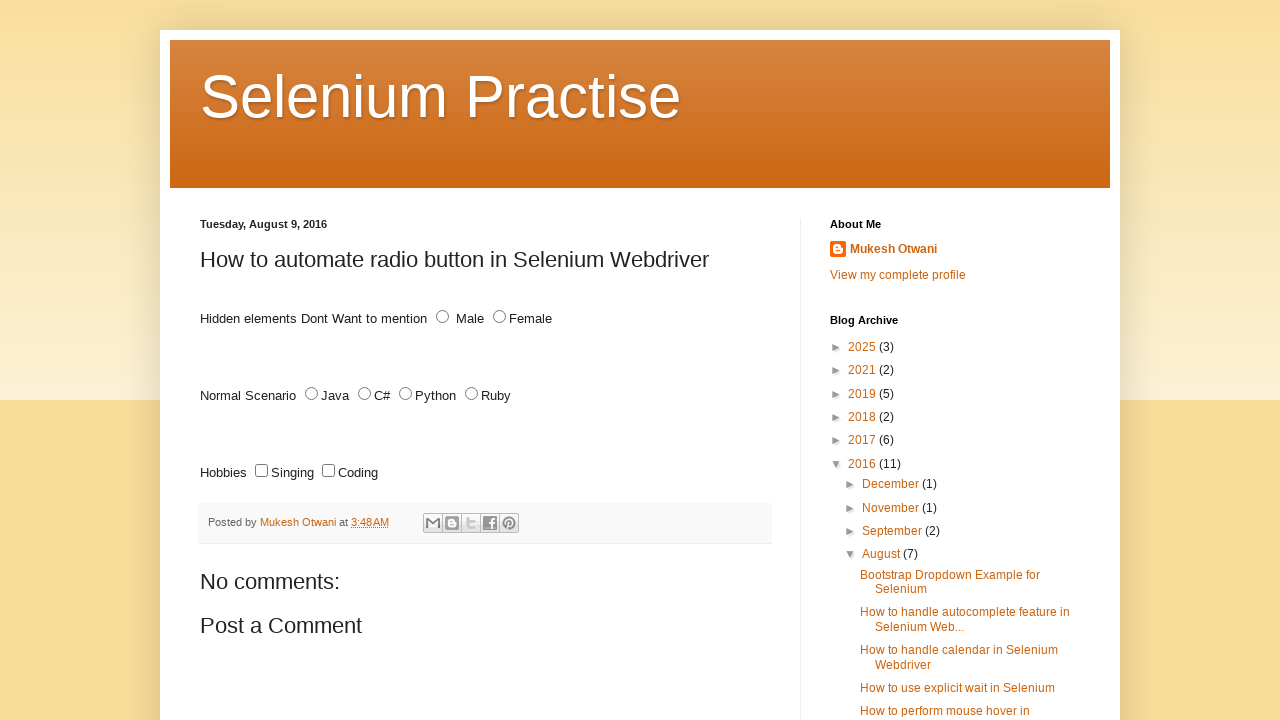

Retrieved radio button value attribute: 'RUBY'
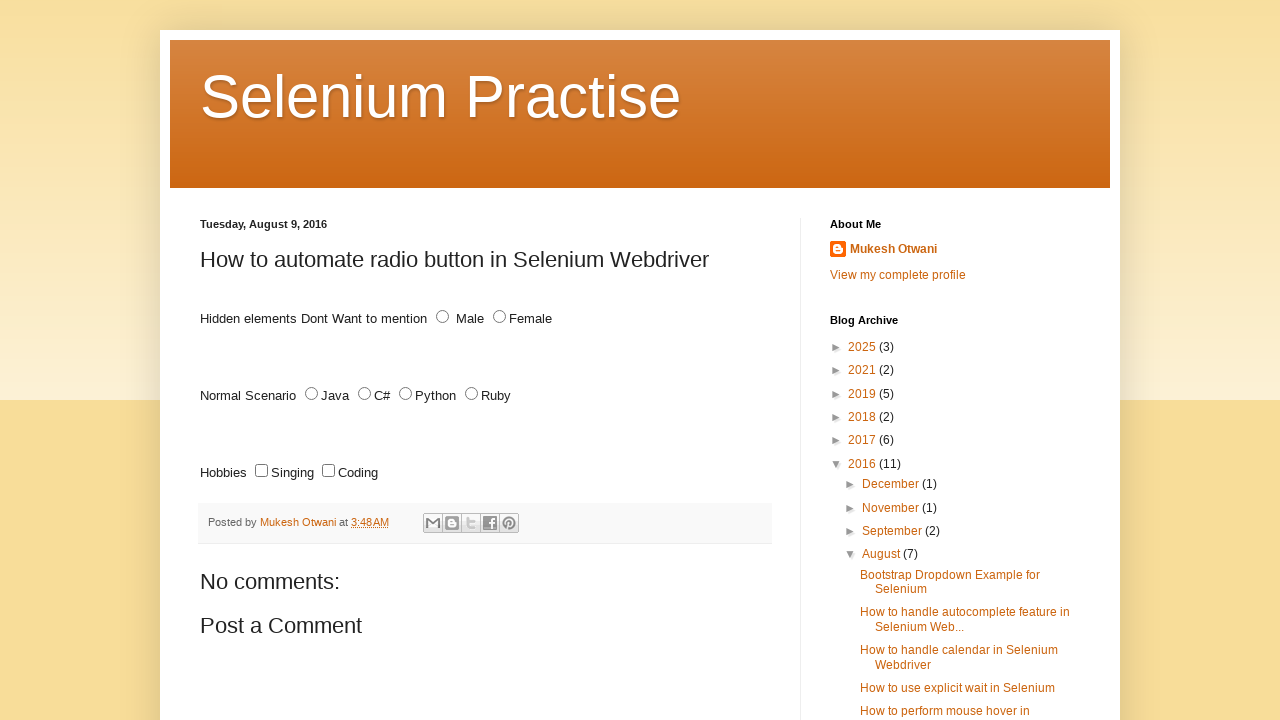

Clicked radio button with value 'RUBY' at (472, 394) on input[name='lang'][type='radio'] >> nth=3
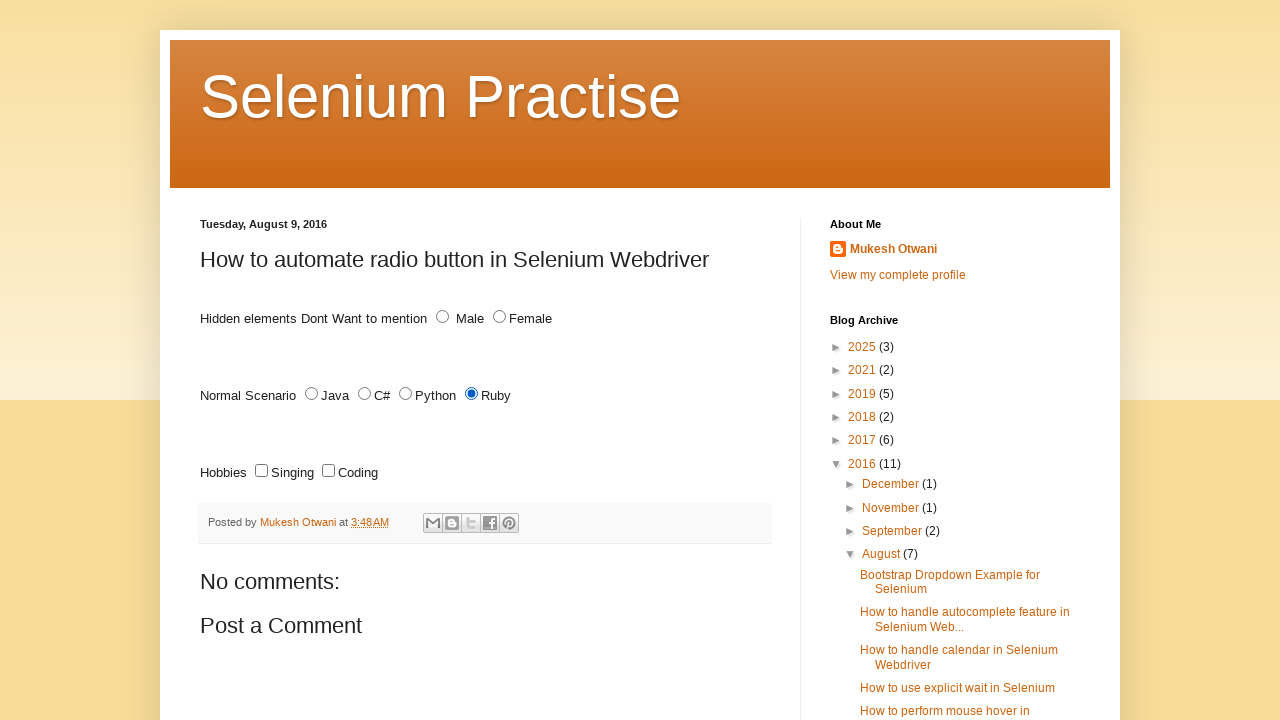

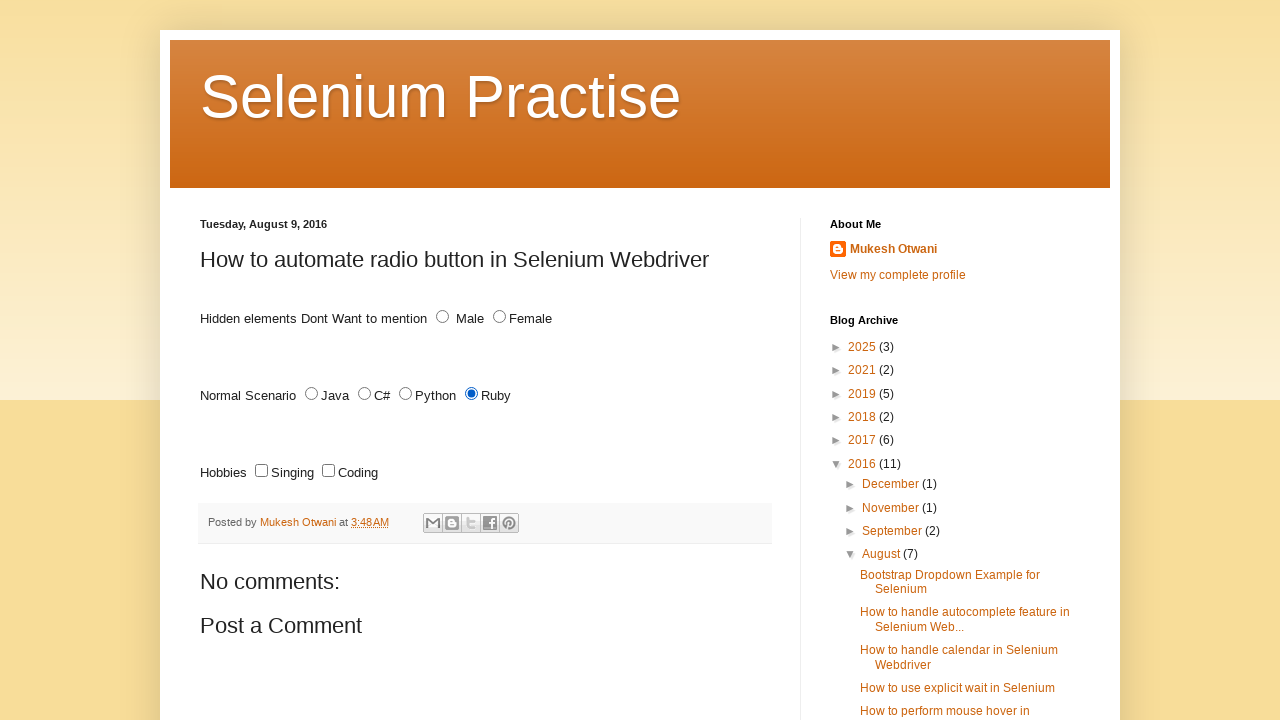